Navigates through a postal code directory website, drilling down from country level through provinces, localities, and streets by clicking on the first item at each level of the hierarchy.

Starting URL: https://codigo-postal.co/

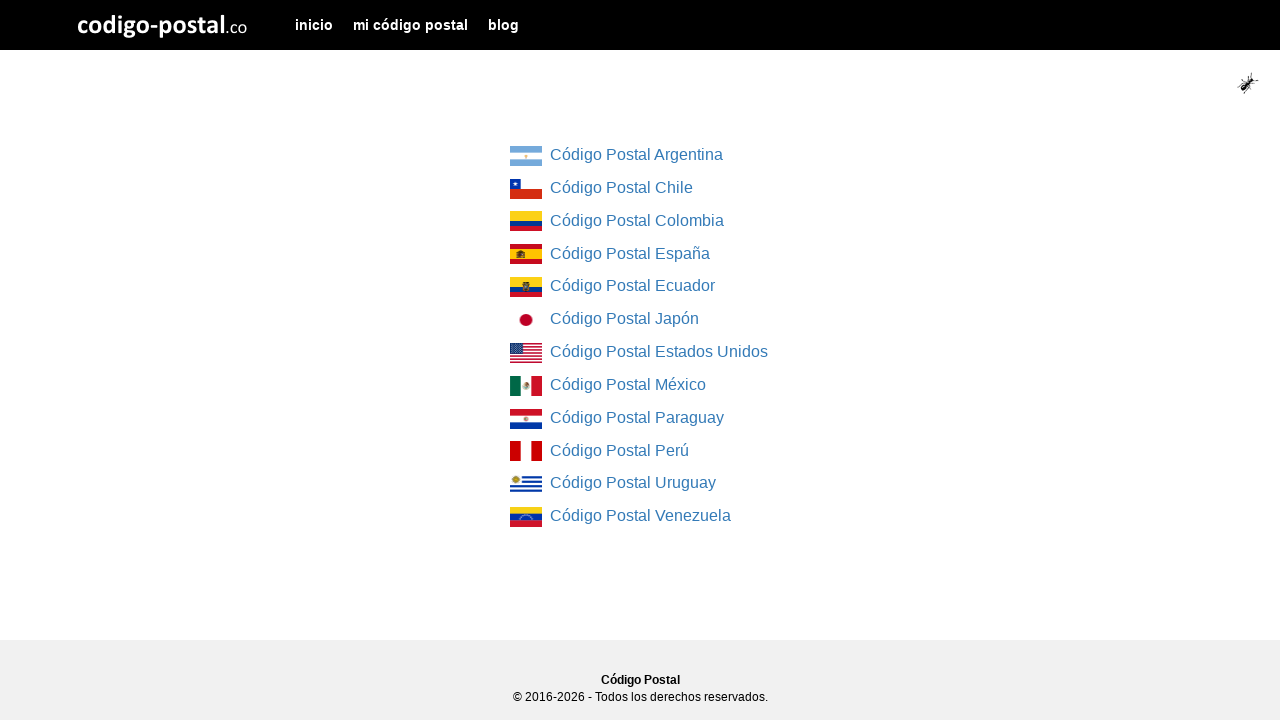

Country list loaded on initial page
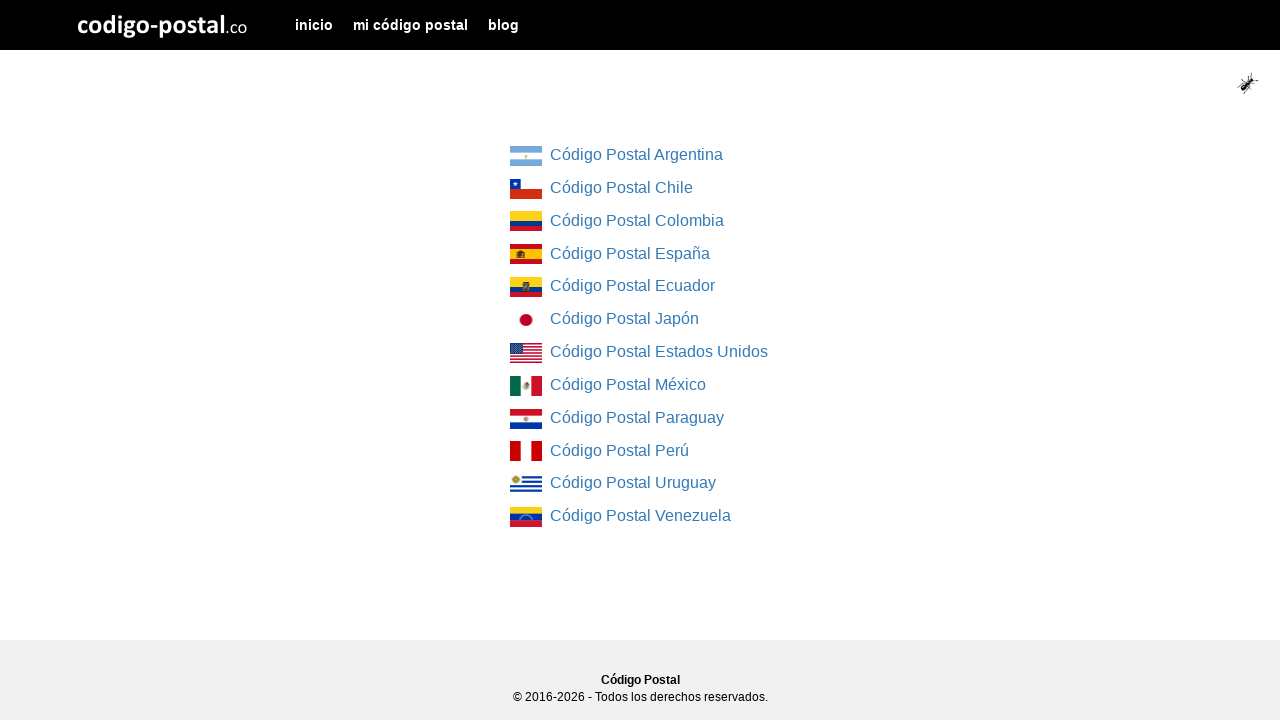

Clicked first country in the list at (526, 156) on div.col-md-4.col-md-offset-4 ul li:first-child a
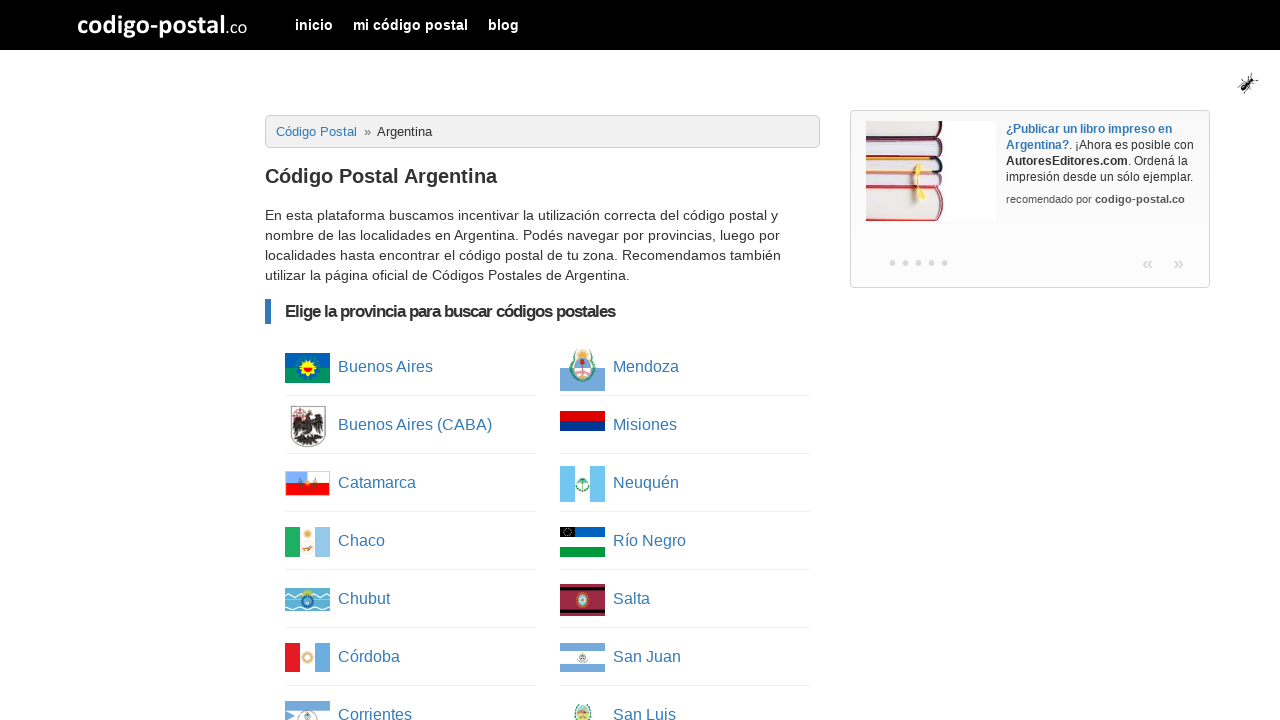

Province list loaded after selecting country
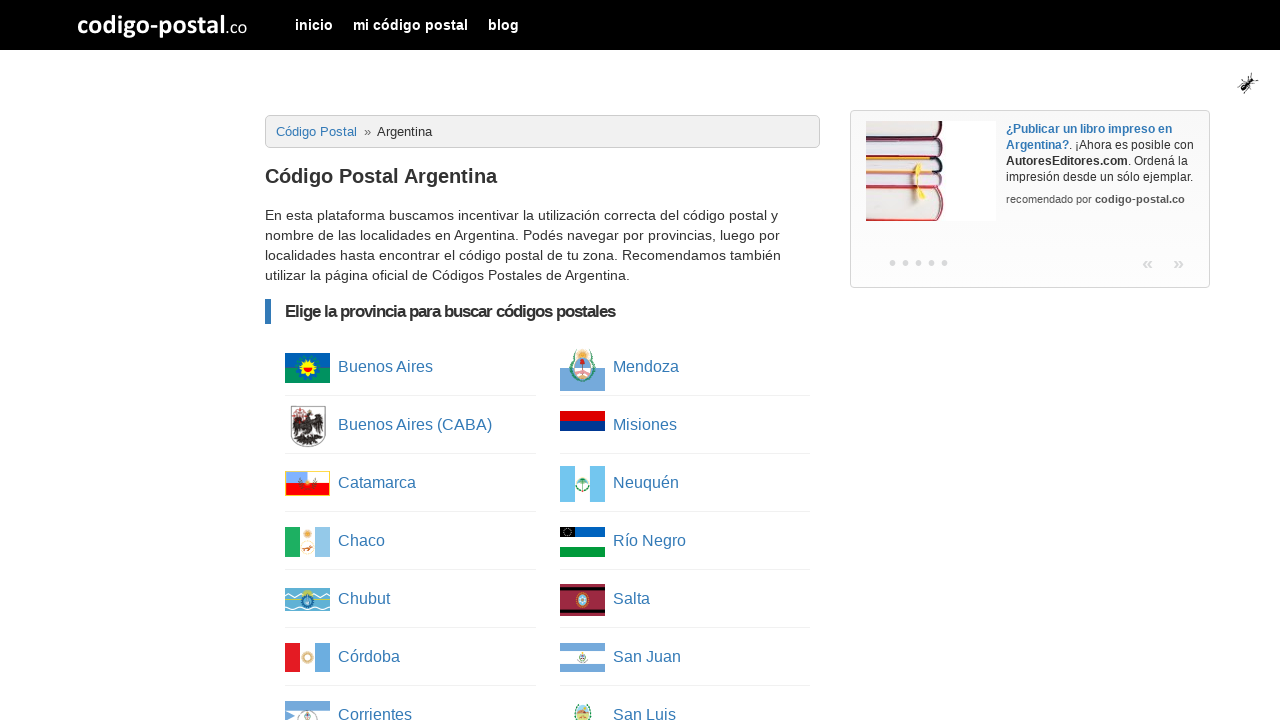

Clicked first province in the list at (308, 368) on ul.column-list li:first-child a
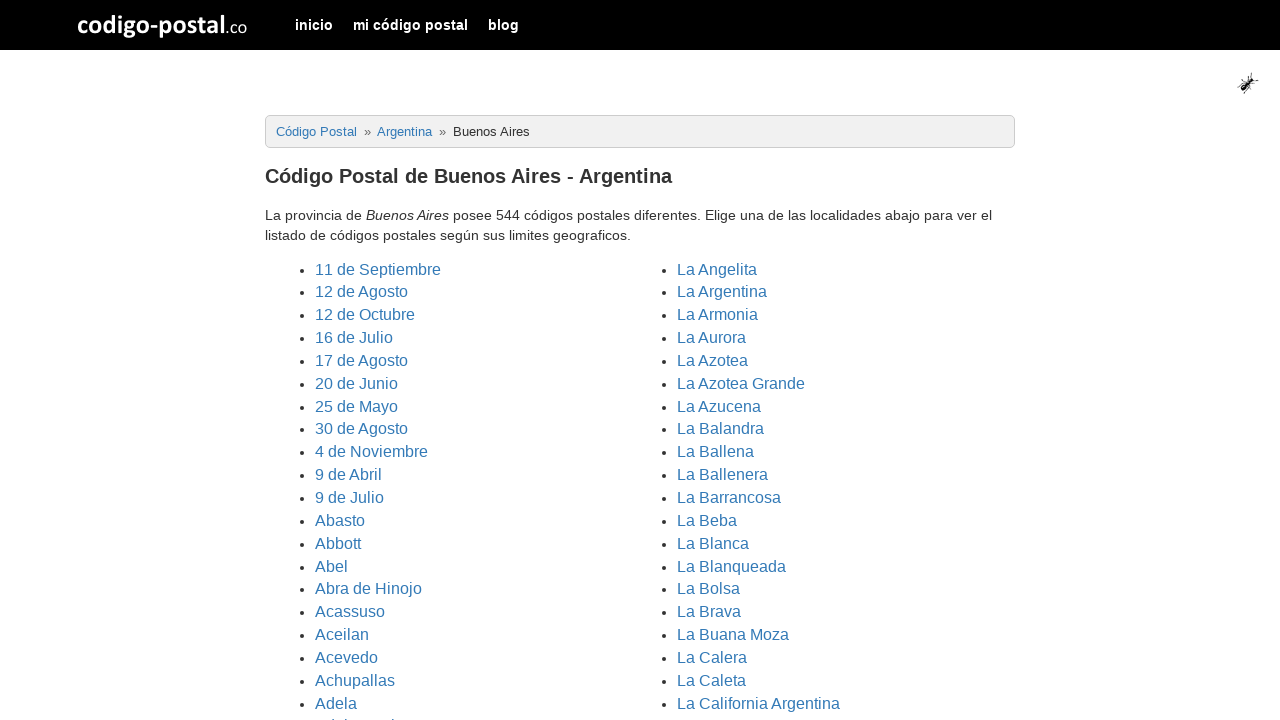

Cities/localities list loaded after selecting province
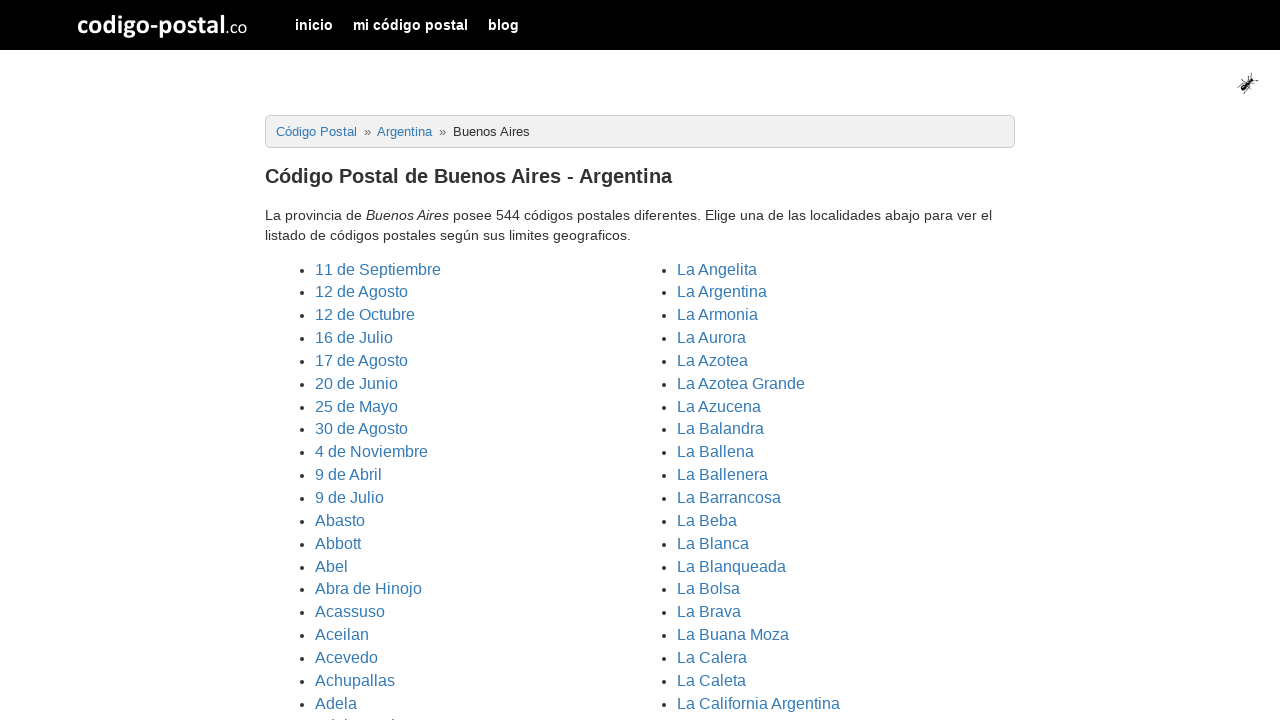

Clicked first locality in the list at (378, 269) on ul.cities li:first-child a
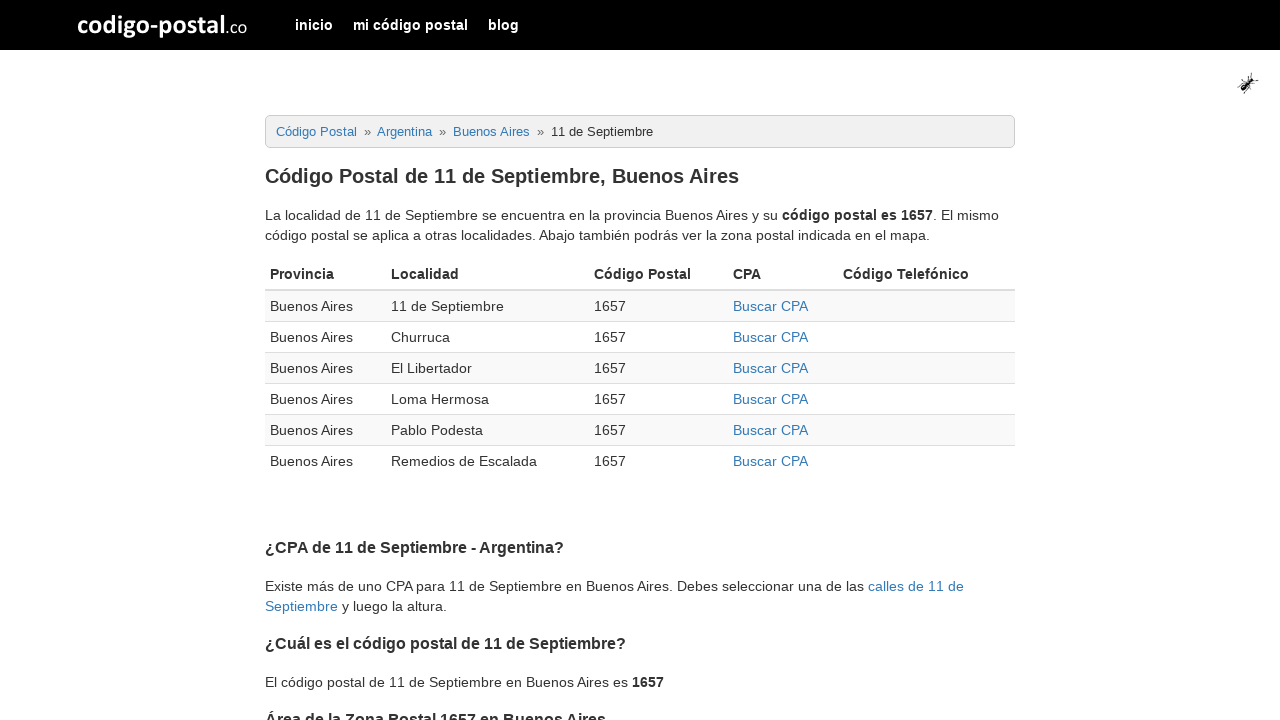

Postal codes table loaded after selecting locality
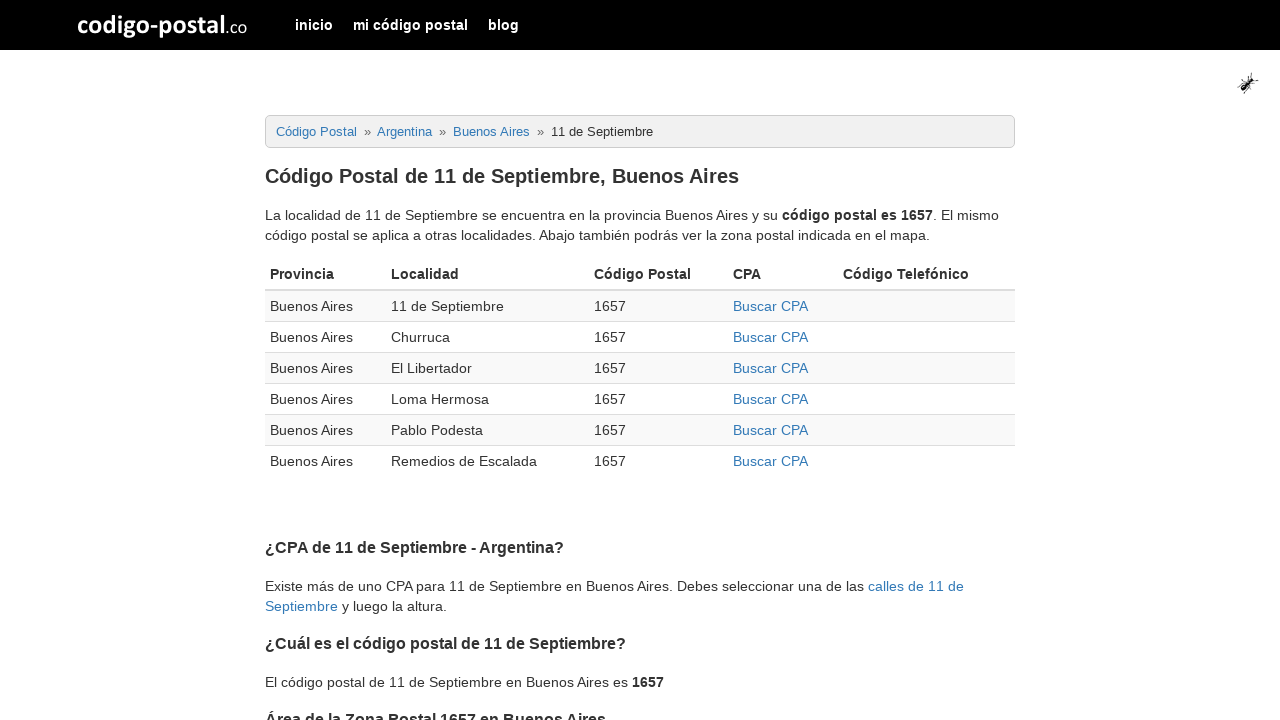

Clicked first CPA link in postal codes table at (770, 306) on div.table-responsive table tbody tr:first-child td:nth-child(4) a
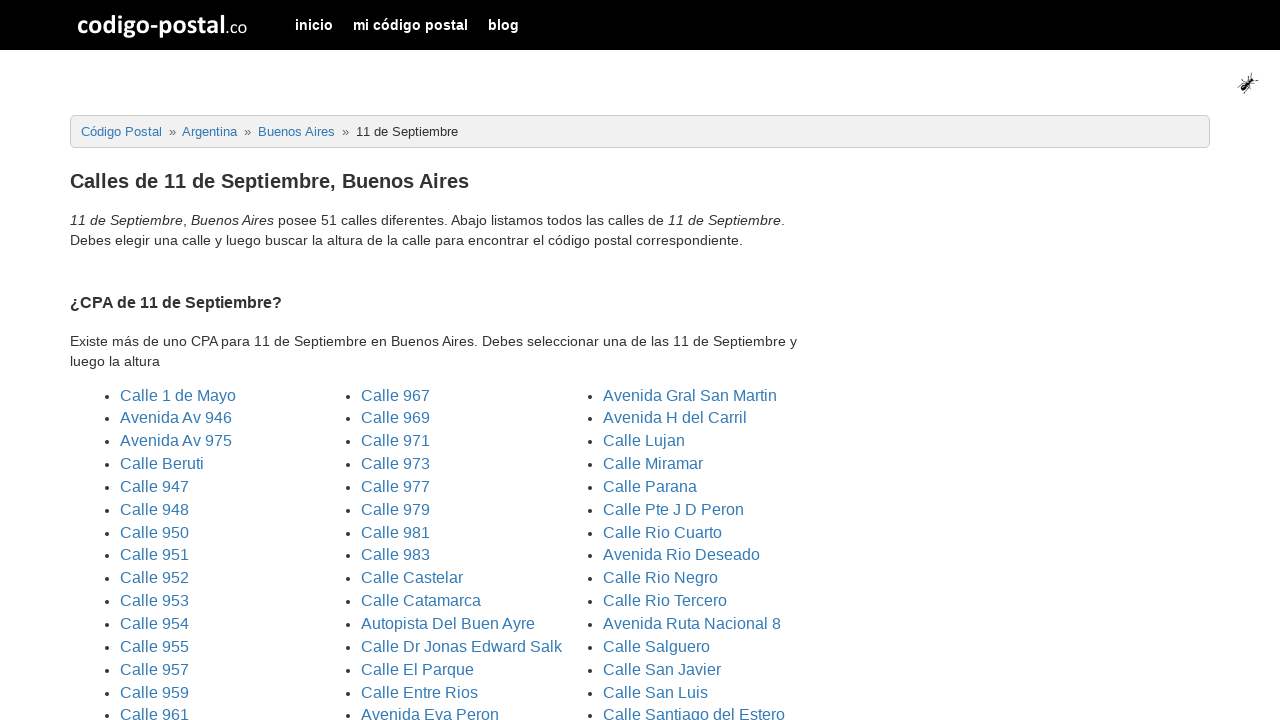

Streets list loaded after selecting CPA
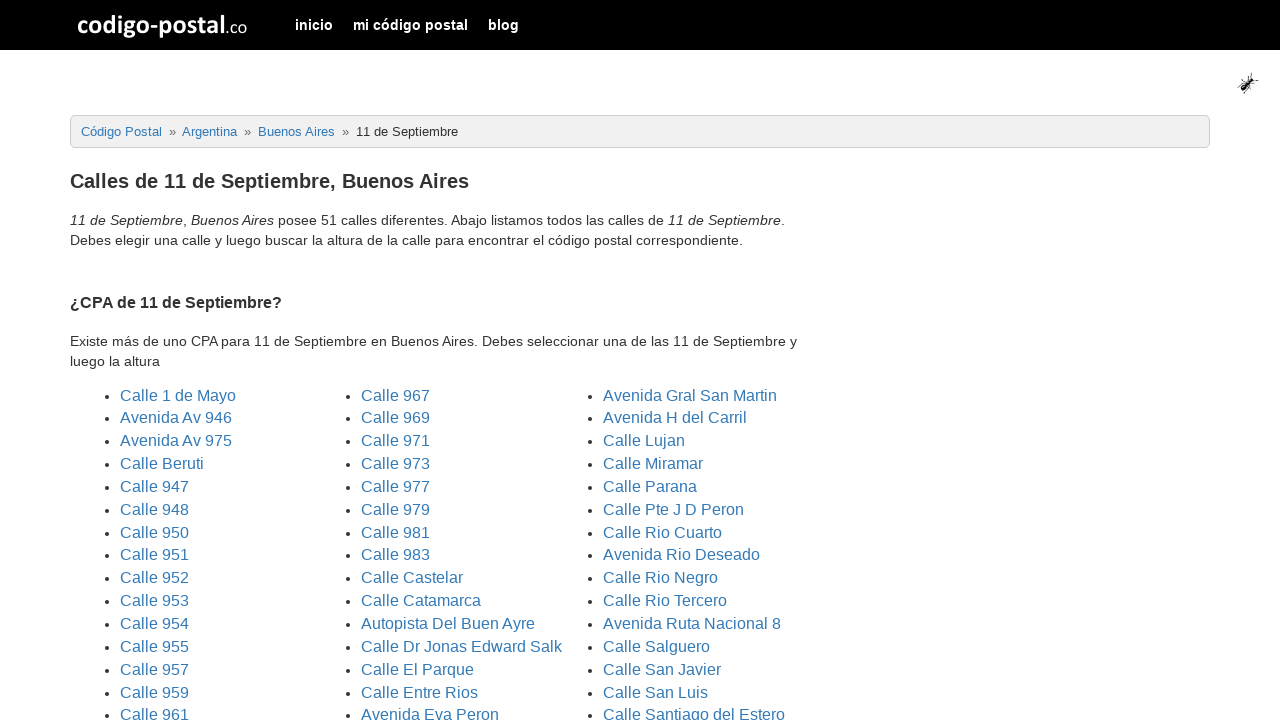

Clicked first street in the list at (178, 395) on ul.three_columns li:first-child a
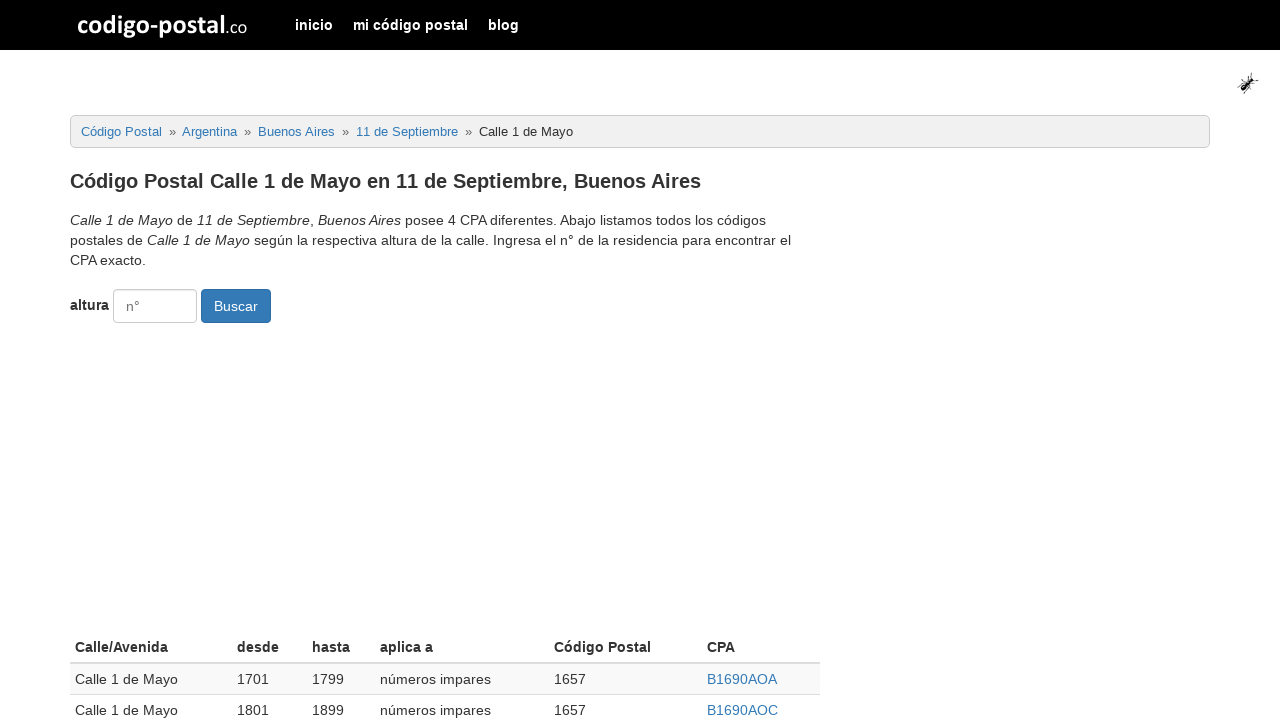

Final street details table loaded
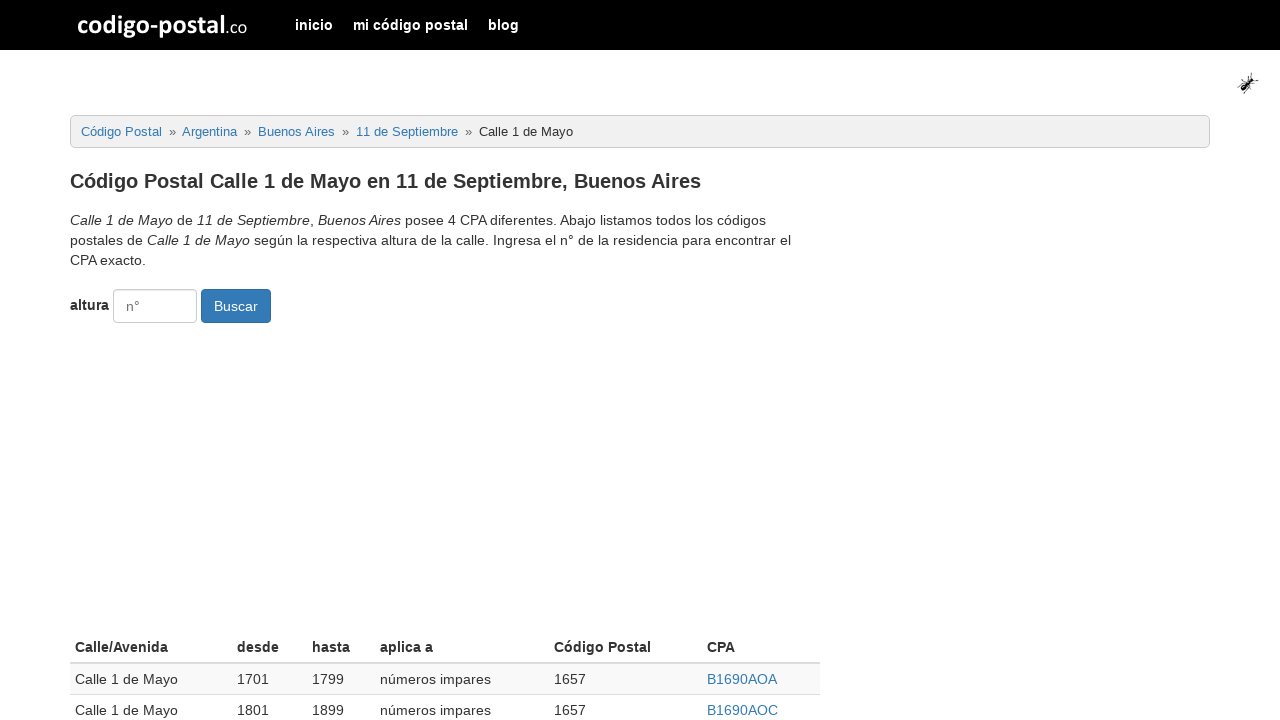

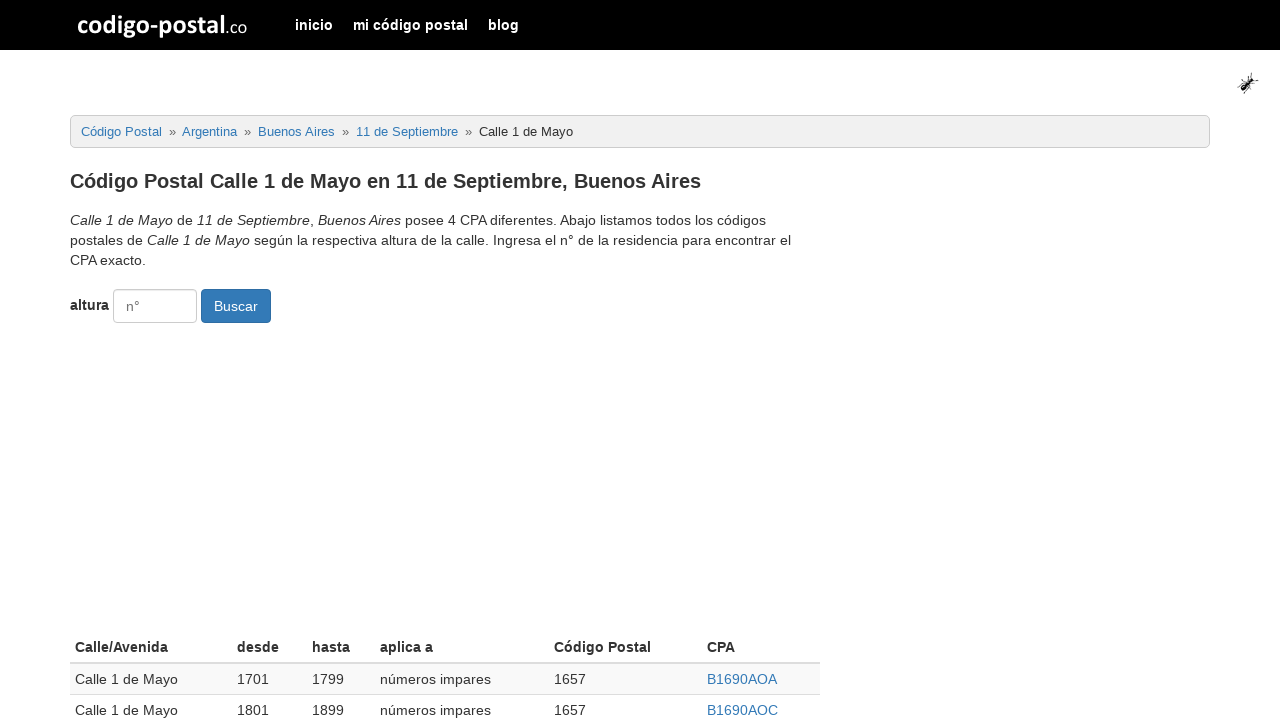